Tests drag-and-drop functionality by dragging an element from source to target position on a demo page

Starting URL: https://qavbox.github.io/demo/dragndrop/

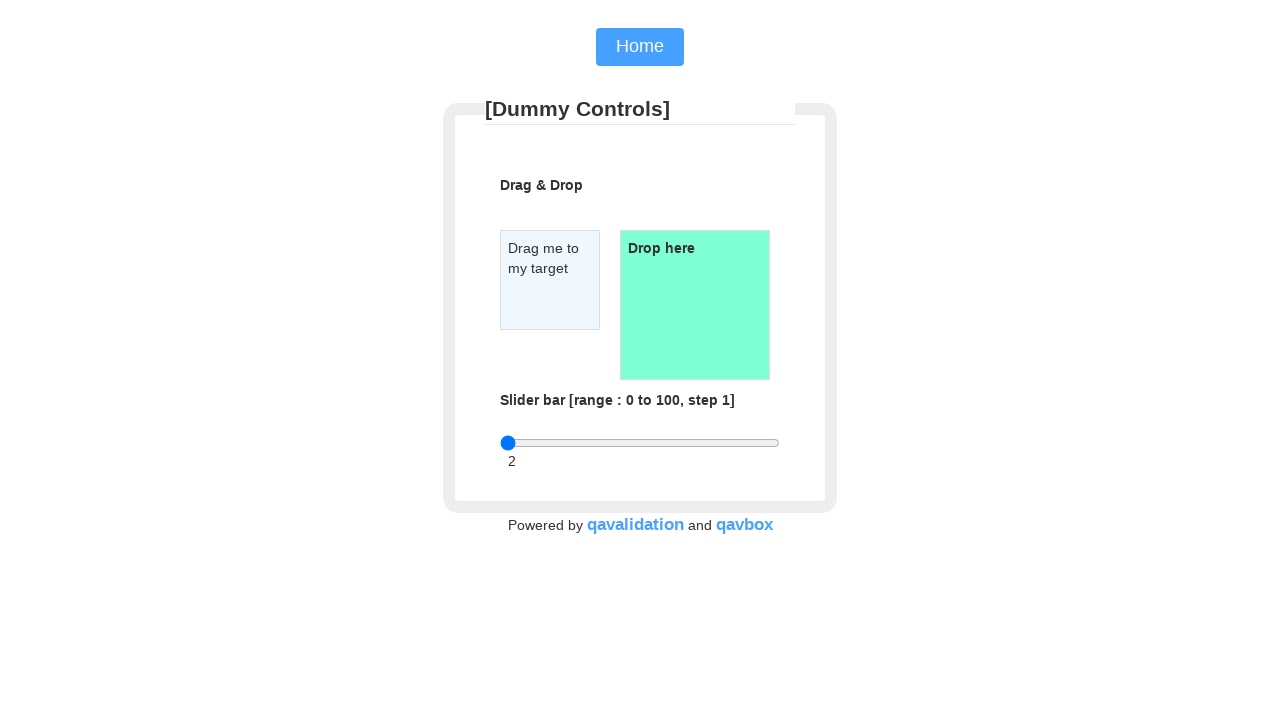

Waited for draggable element to be ready
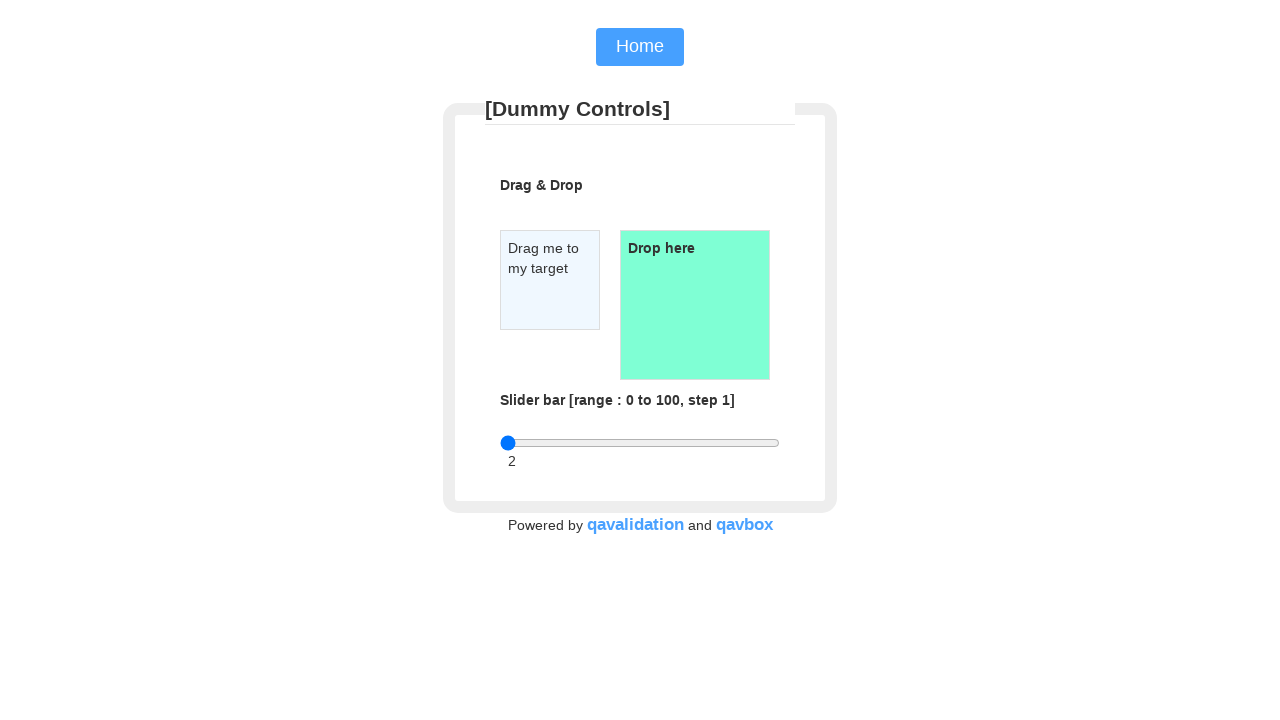

Waited for droppable element to be ready
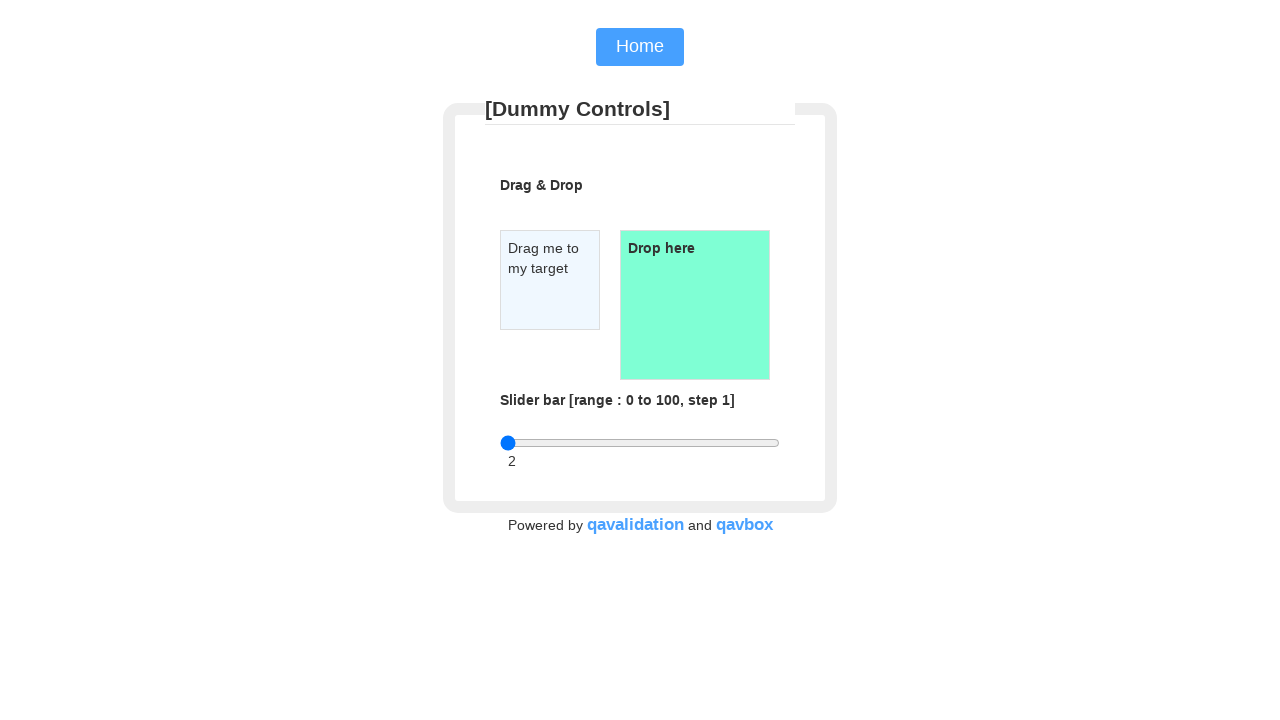

Located draggable source element
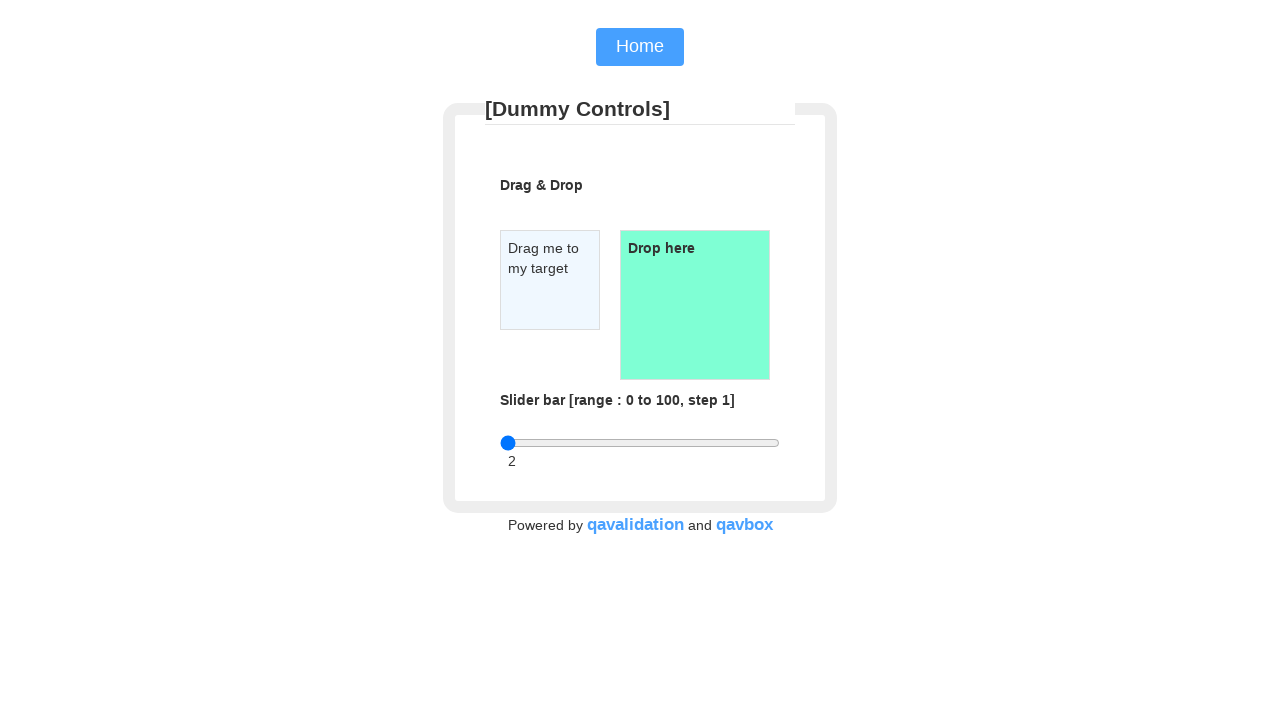

Located droppable target element
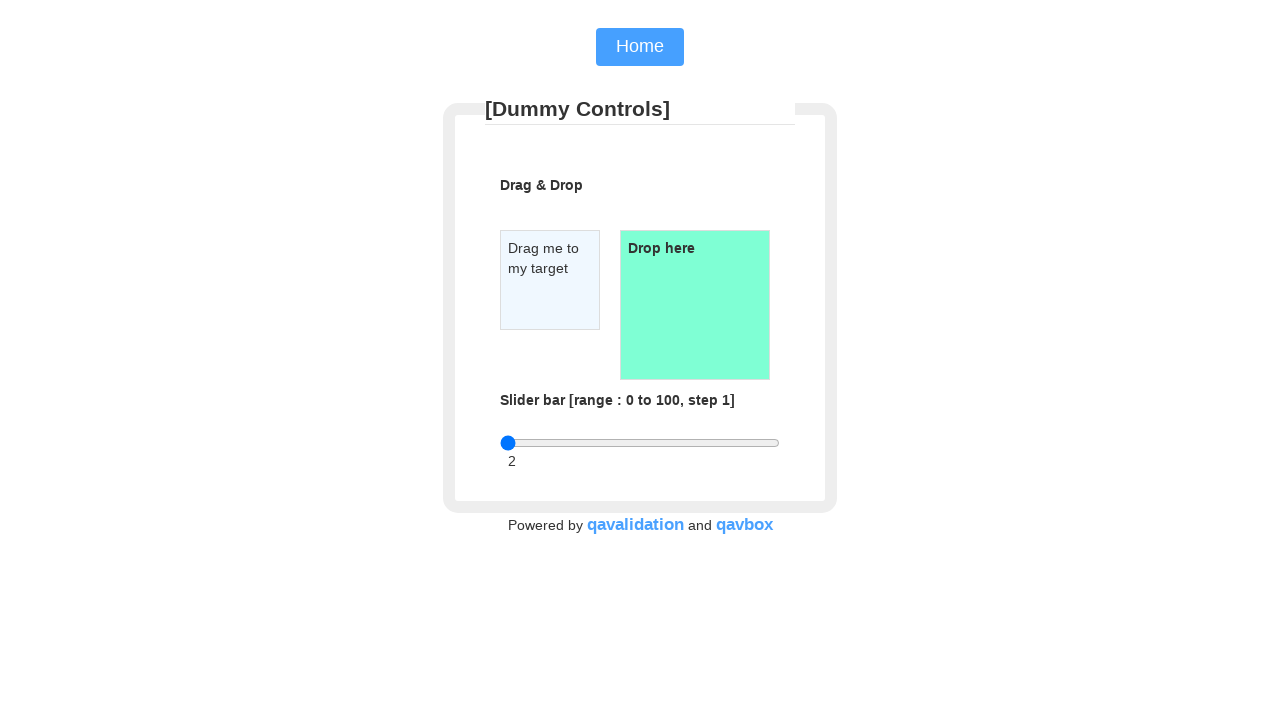

Dragged source element to target position with offset (x: 10, y: 13) at (631, 244)
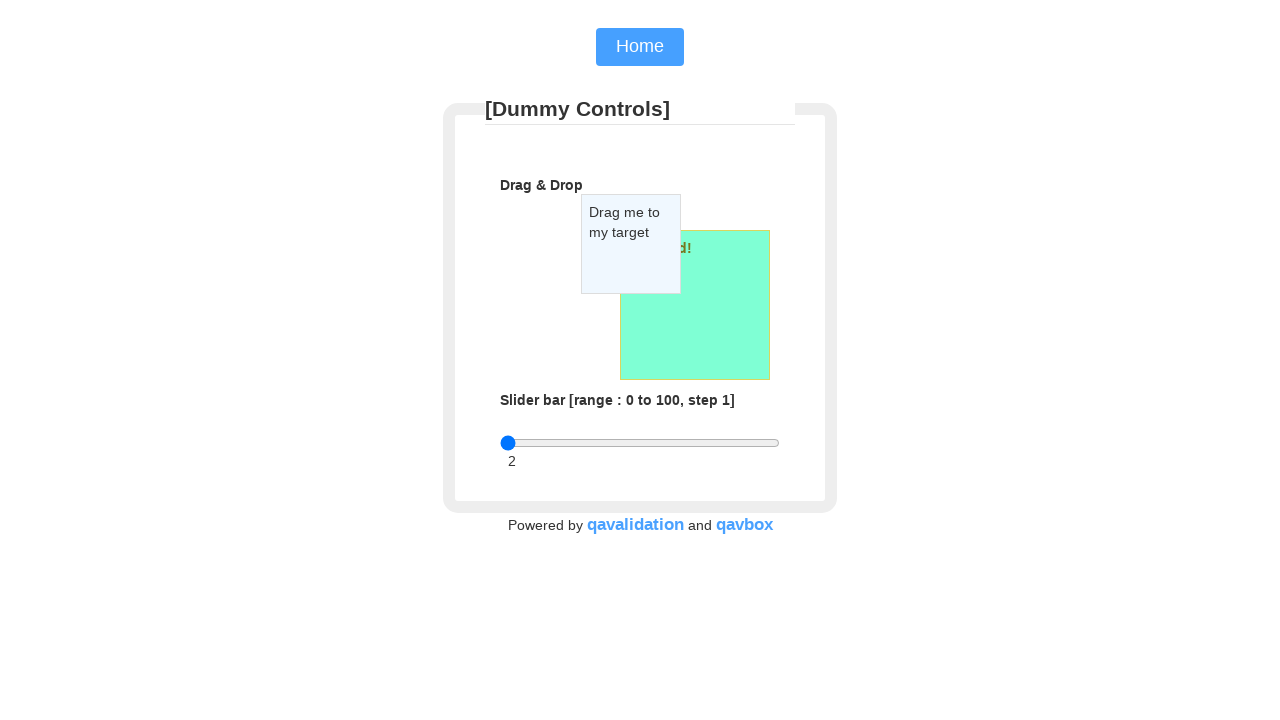

Waited 500ms for drop animation to complete
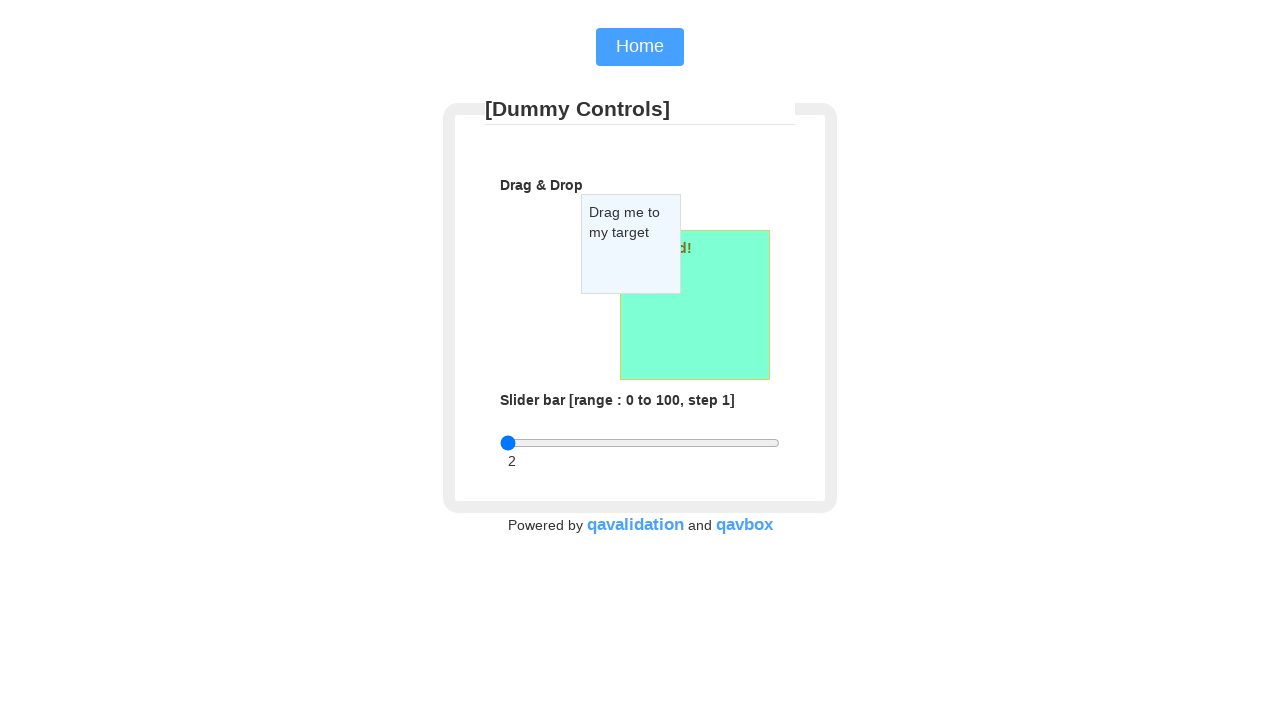

Retrieved drop text content: 'Dropped!'
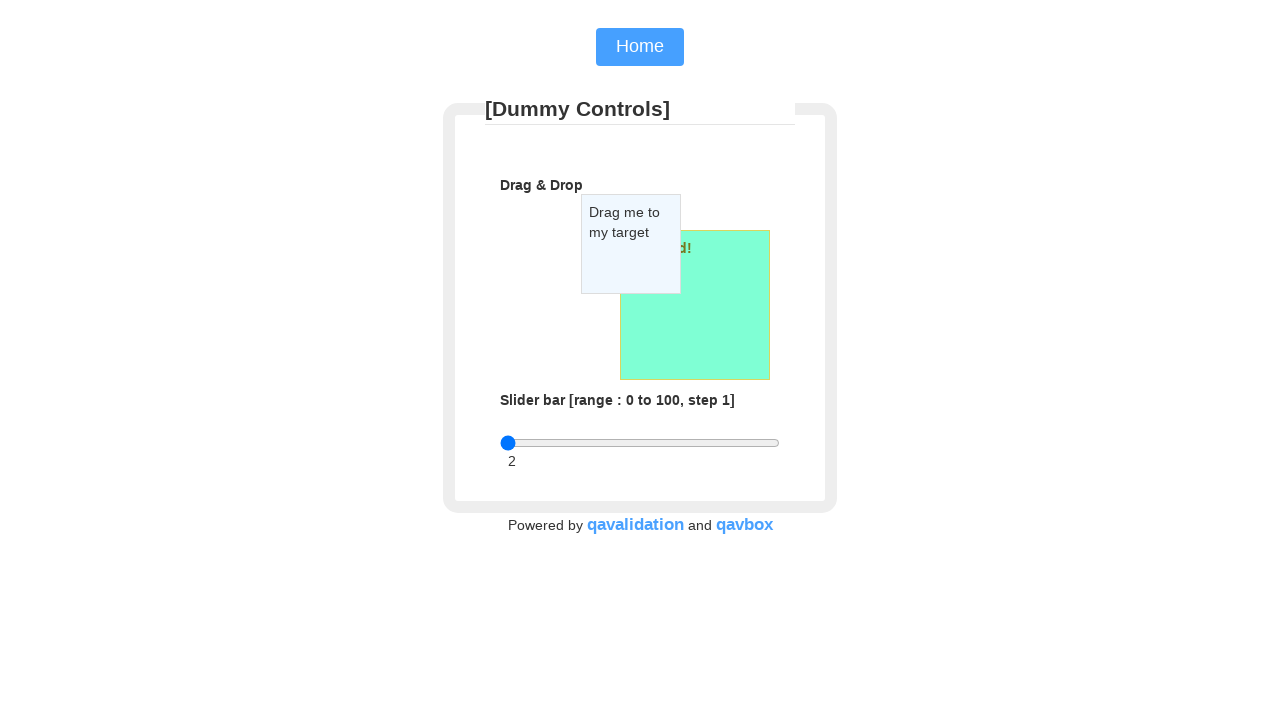

Printed drop text to console: 'Dropped!'
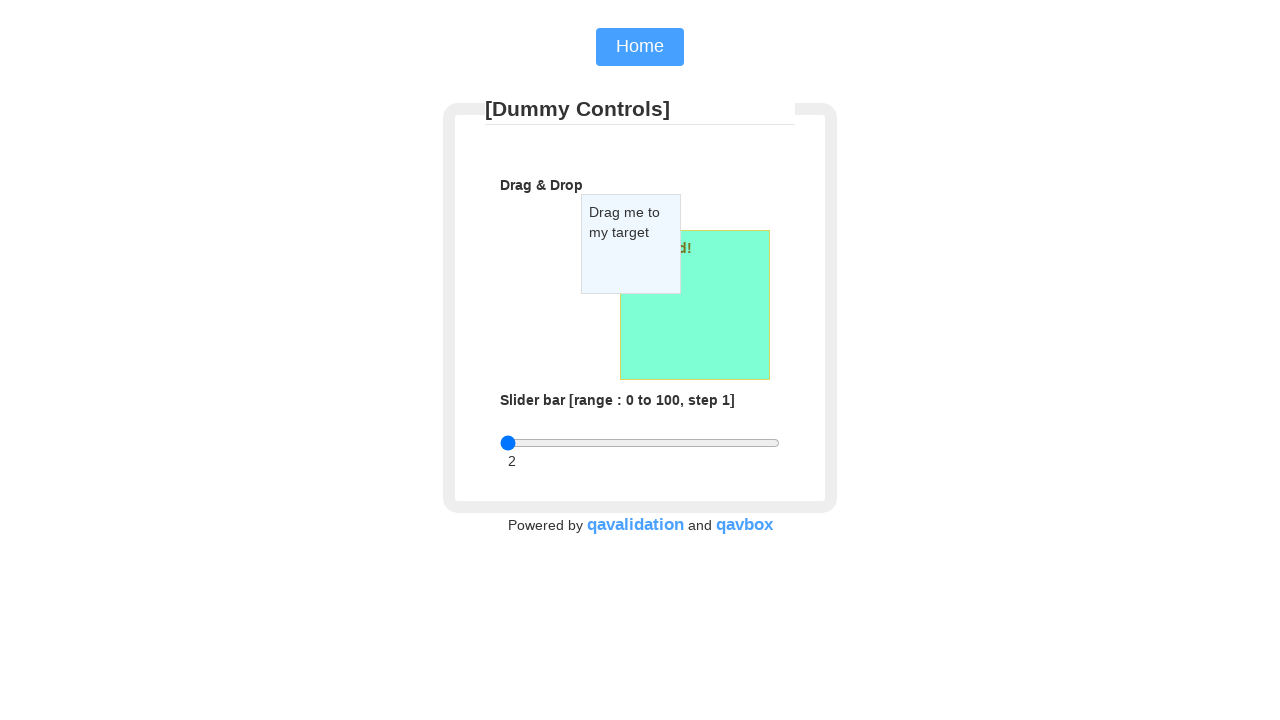

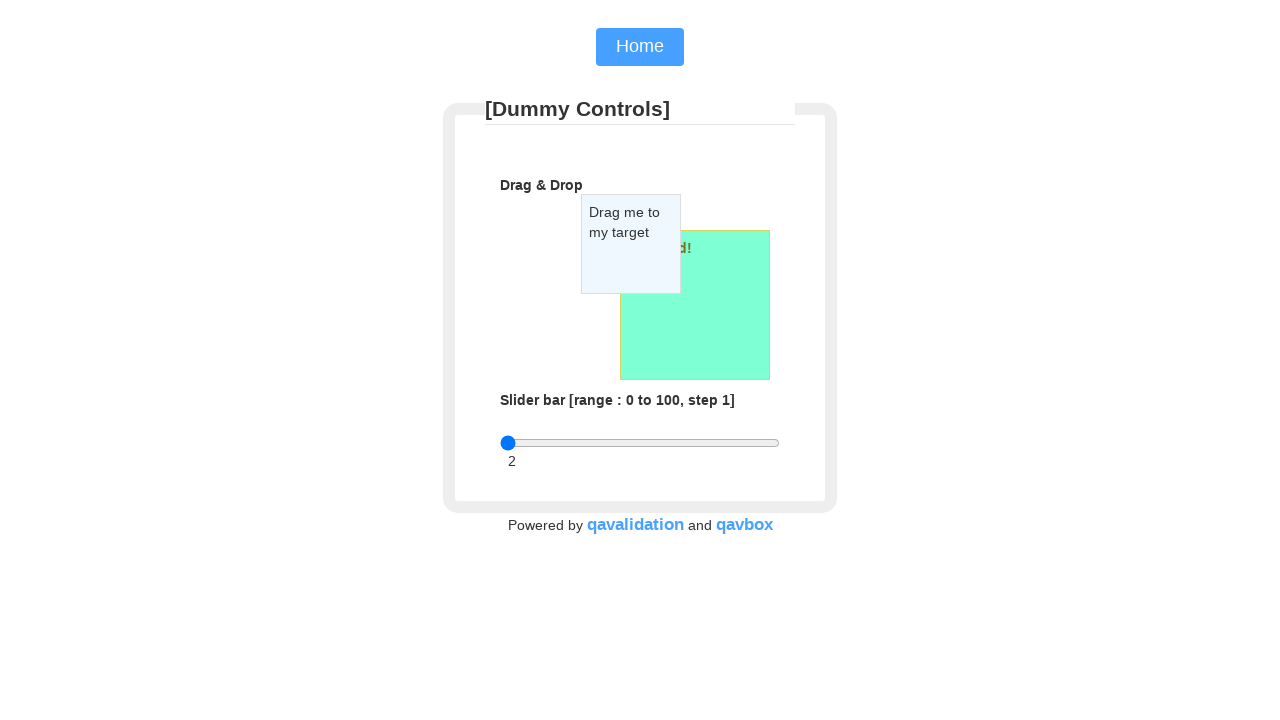